Tests implicit wait functionality by waiting for a button that appears after a delay on a dynamic properties page

Starting URL: https://demoqa.com/dynamic-properties

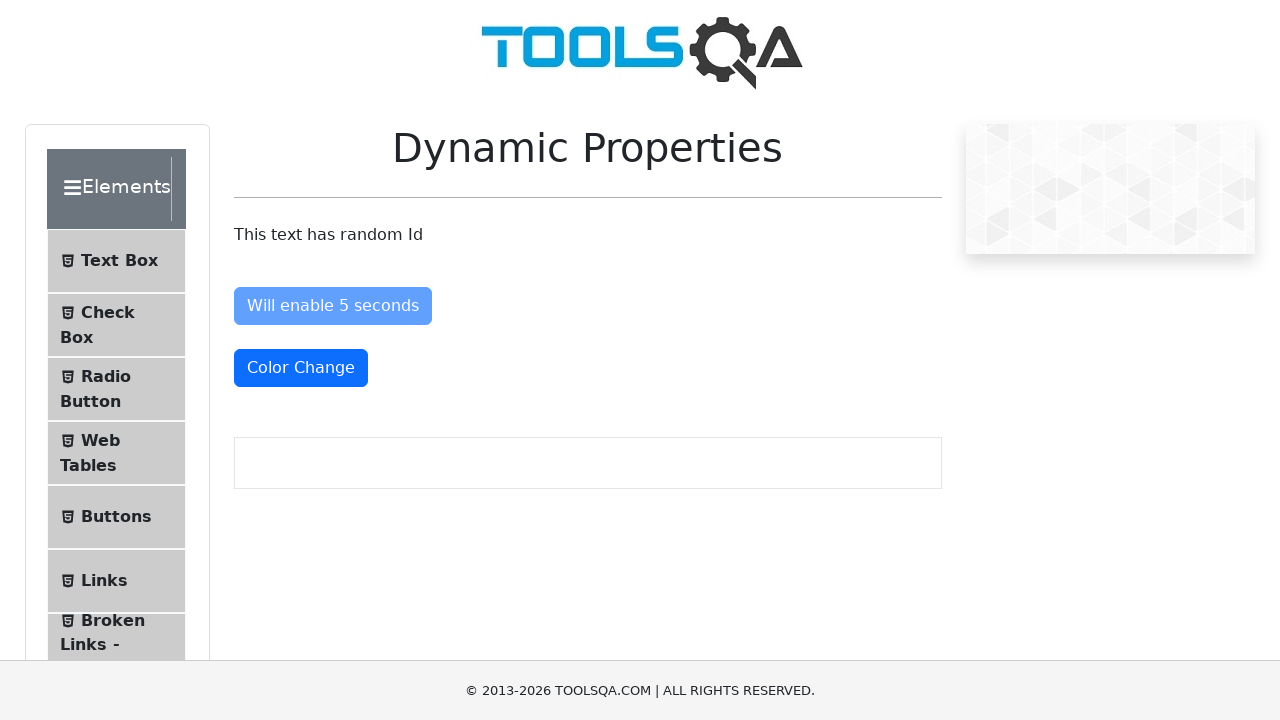

Waited for 'Visible After' button to appear (implicit wait for delayed element)
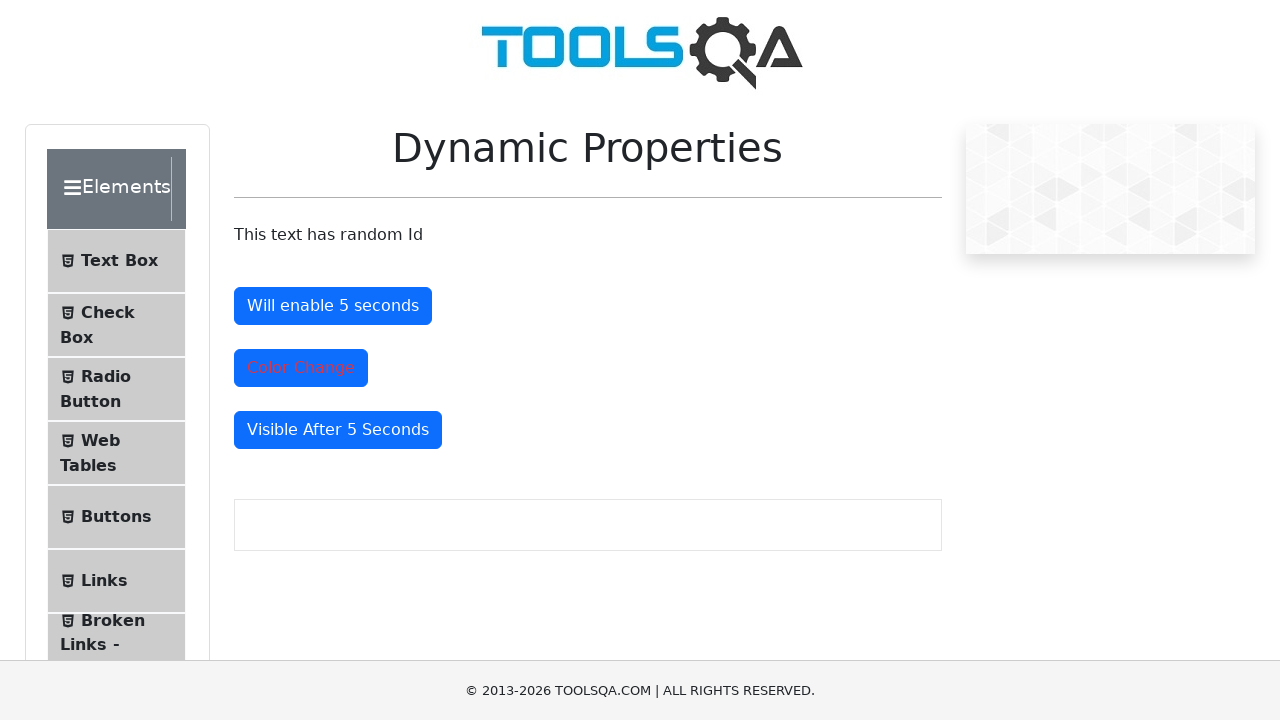

Located the 'Visible After' button element
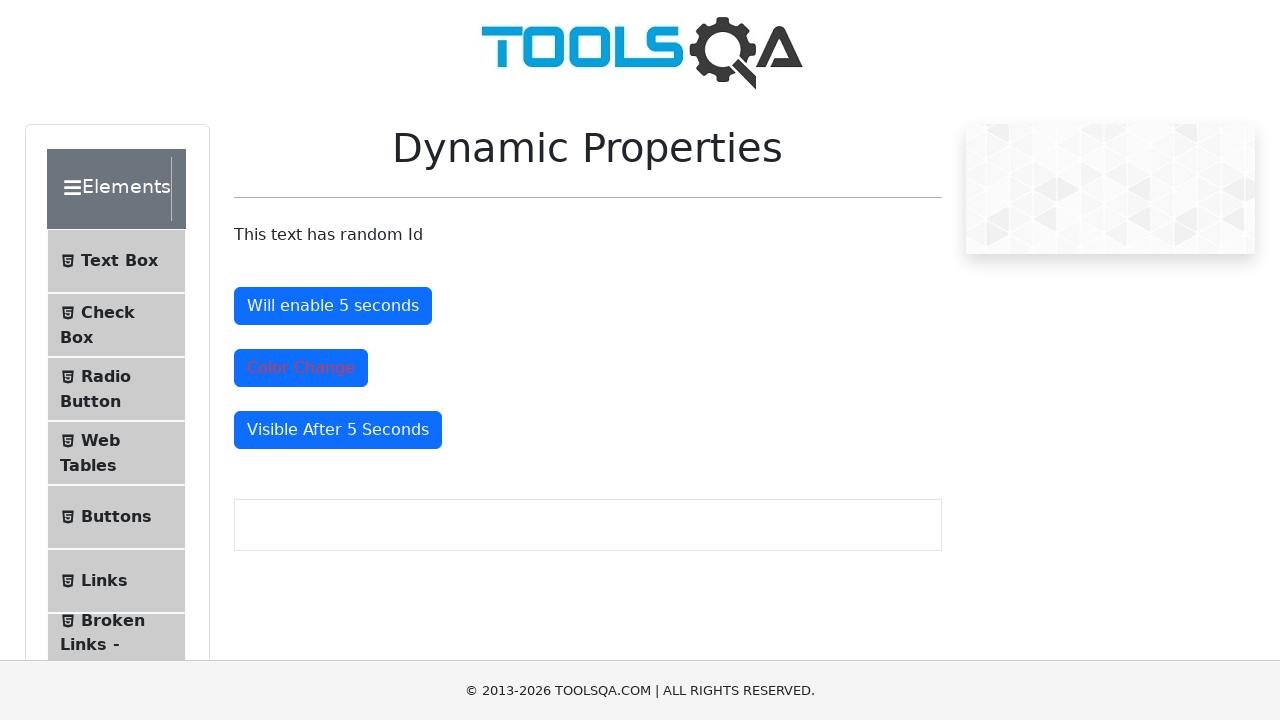

Verified that the 'Visible After' button is visible
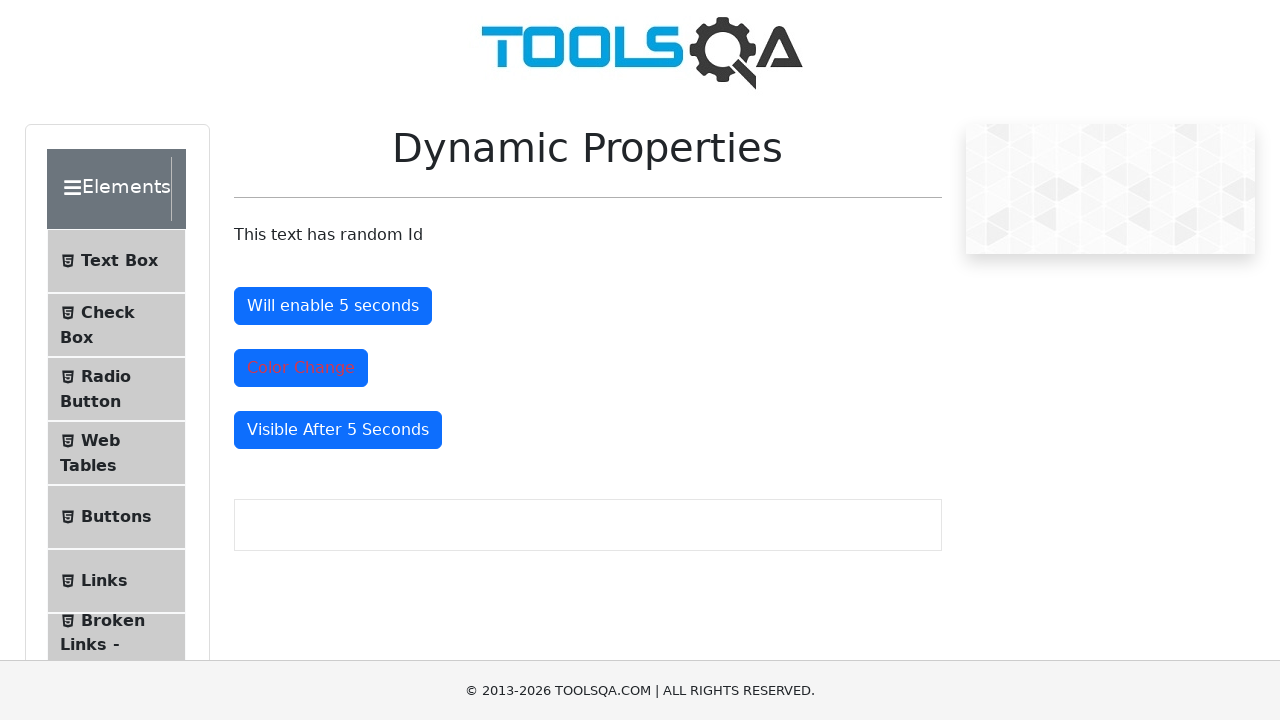

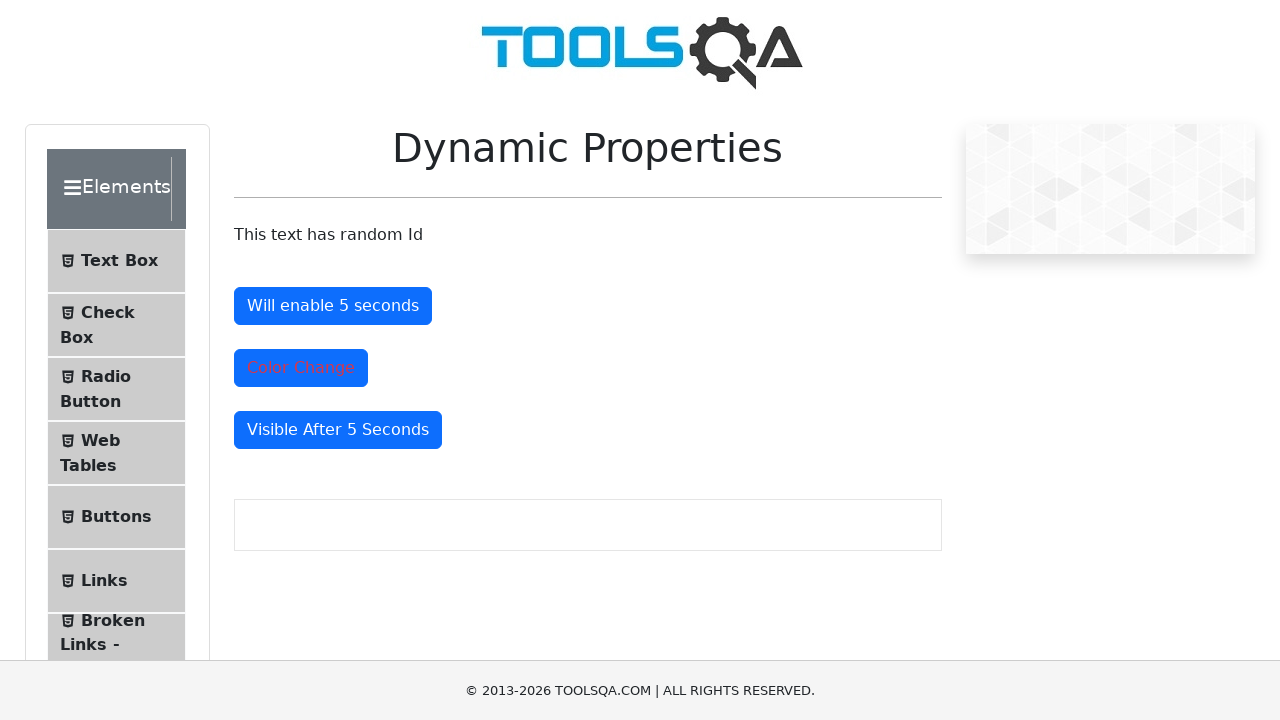